Tests the age calculator form by entering a name and age, submitting the form, and verifying the result message

Starting URL: https://kristinek.github.io/site/examples/age

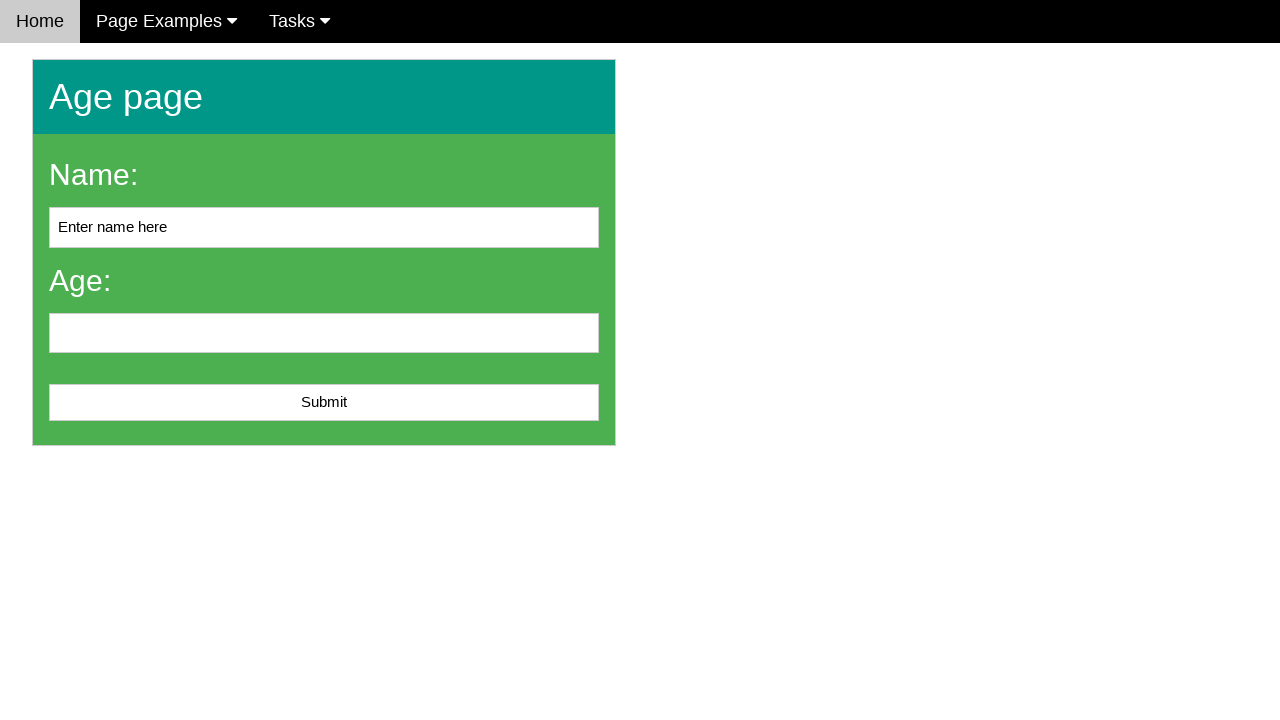

Cleared the name input field on #name
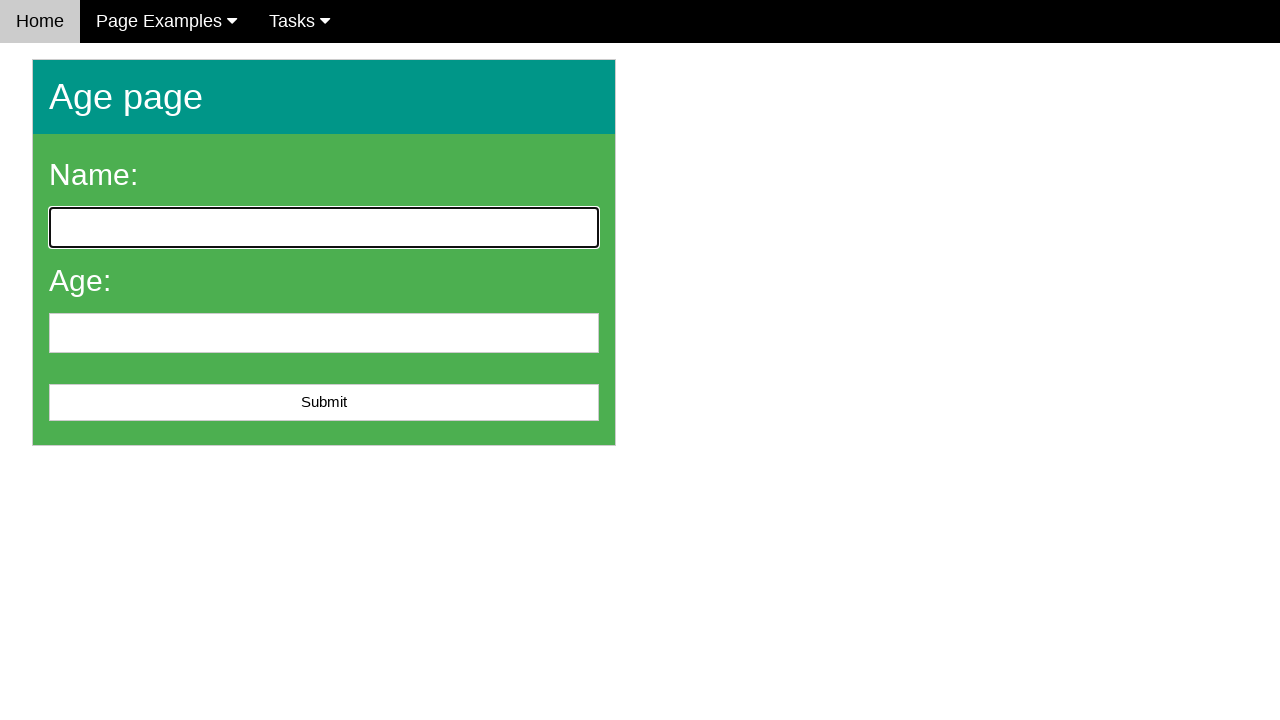

Entered 'Michael' in the name field on #name
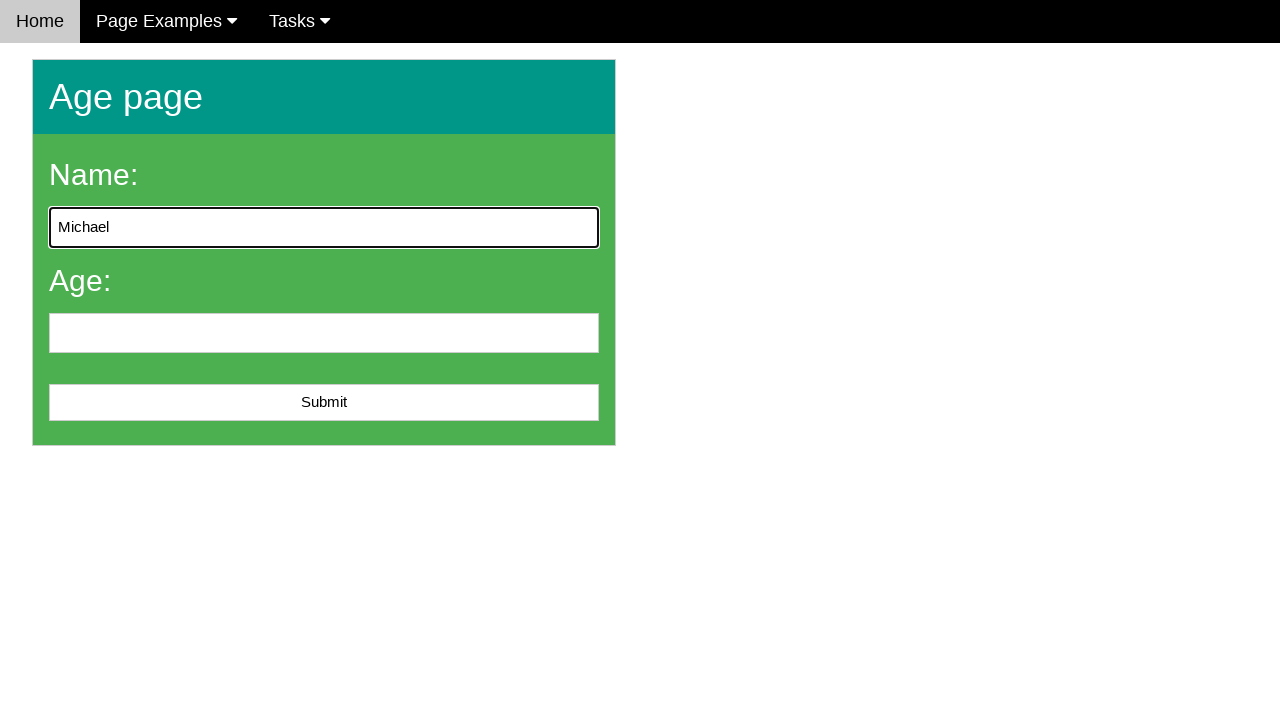

Entered '28' in the age field on #age
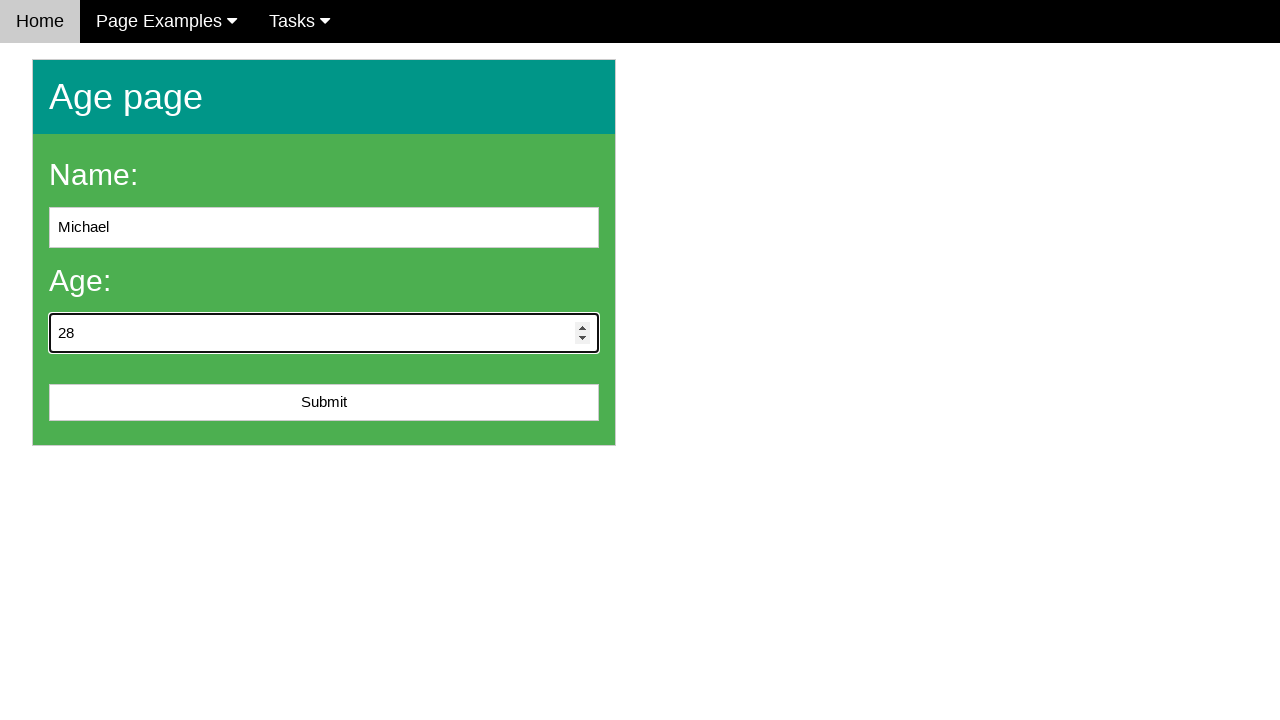

Clicked the submit button to submit the age calculator form at (324, 403) on #submit
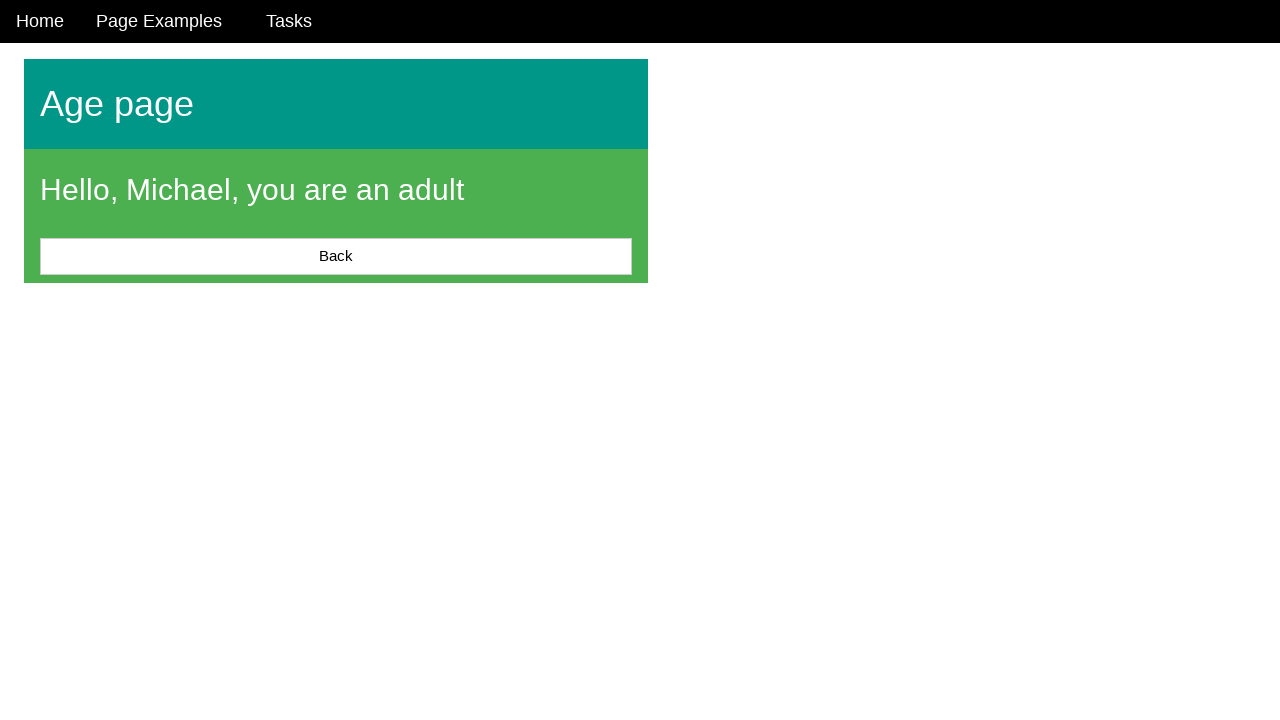

Result message appeared on the page
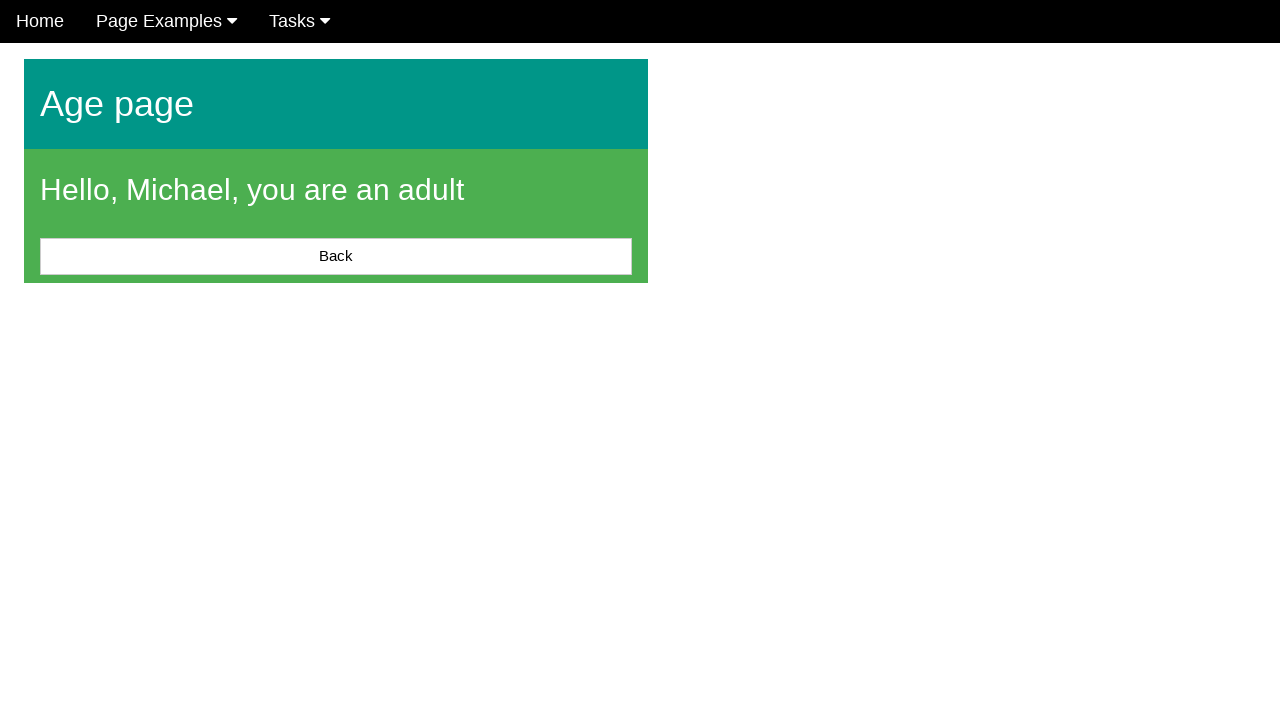

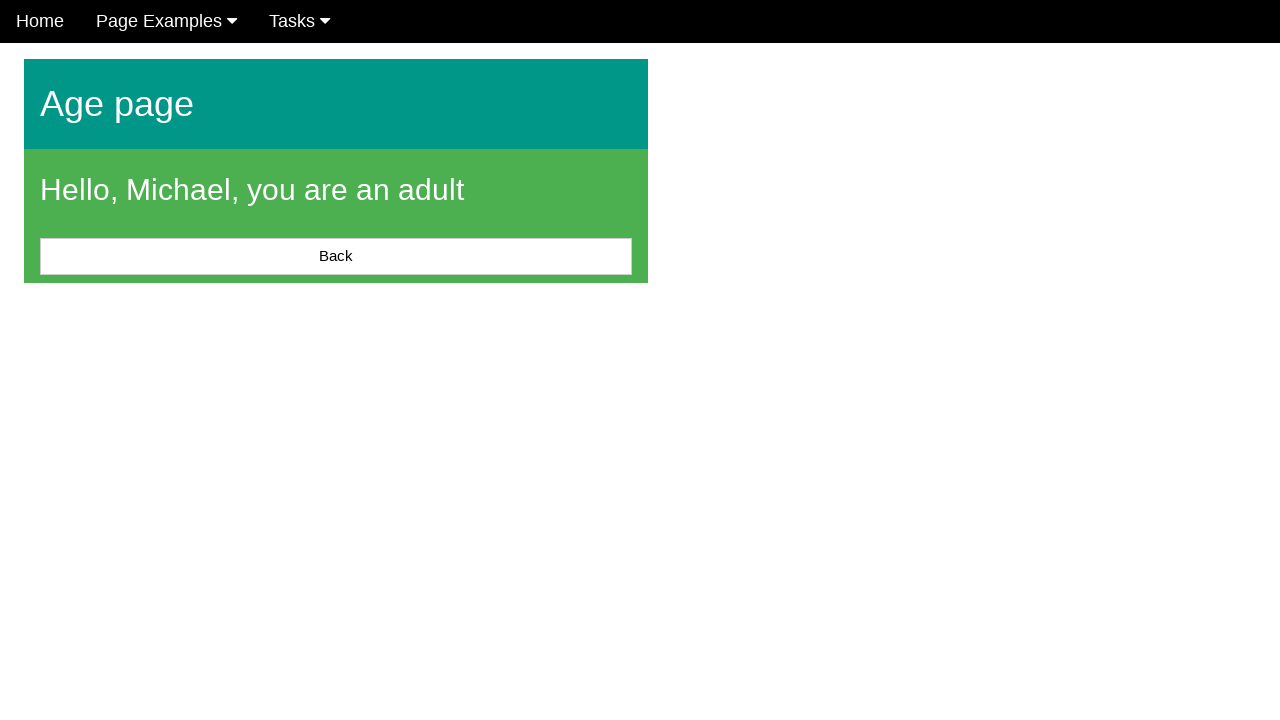